Solves a math captcha by extracting a value from an element attribute, calculating the result, filling the answer, selecting checkboxes and radio buttons, then submitting the form

Starting URL: http://suninjuly.github.io/get_attribute.html

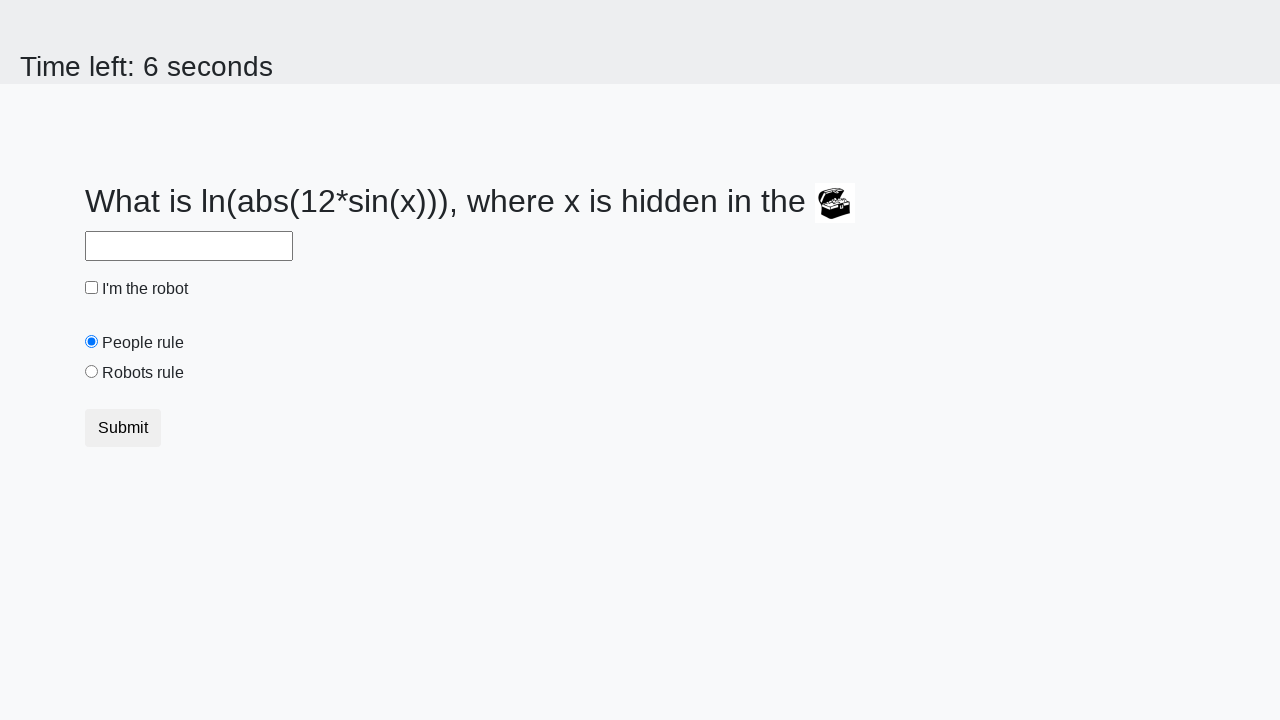

Located treasure element
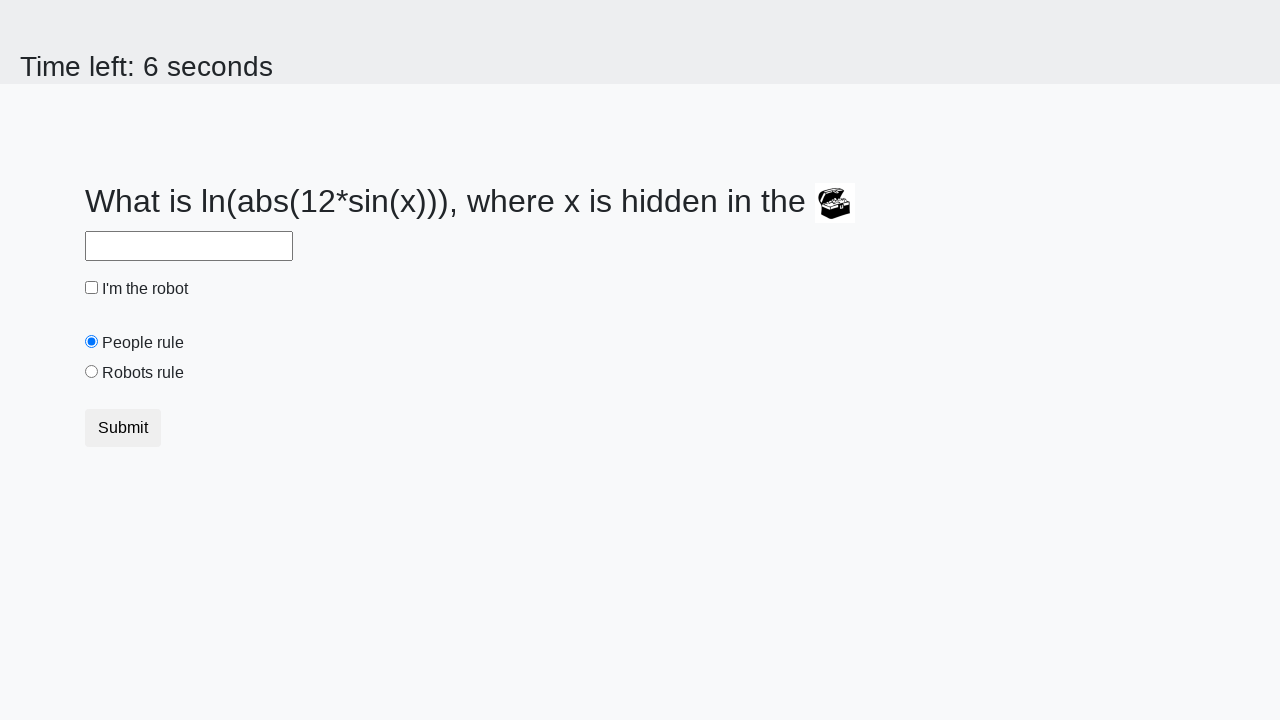

Extracted valuex attribute from treasure element: 267
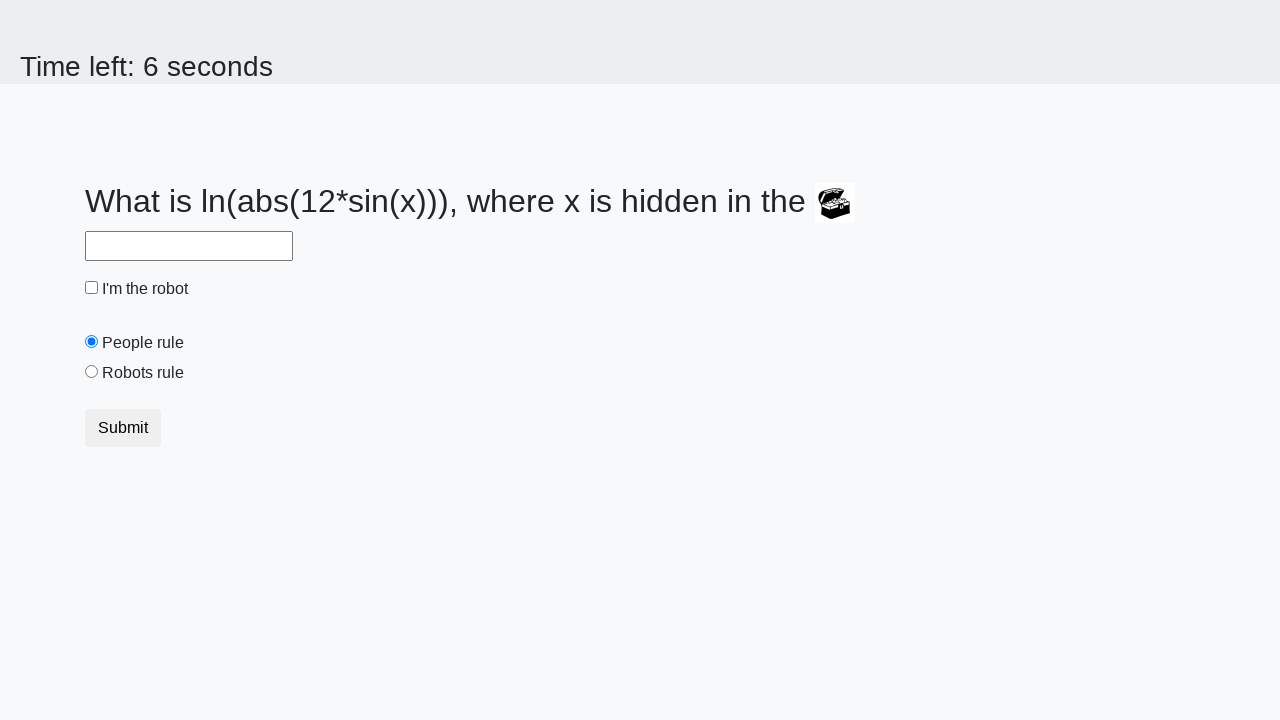

Calculated math captcha result: -0.8570361609157312
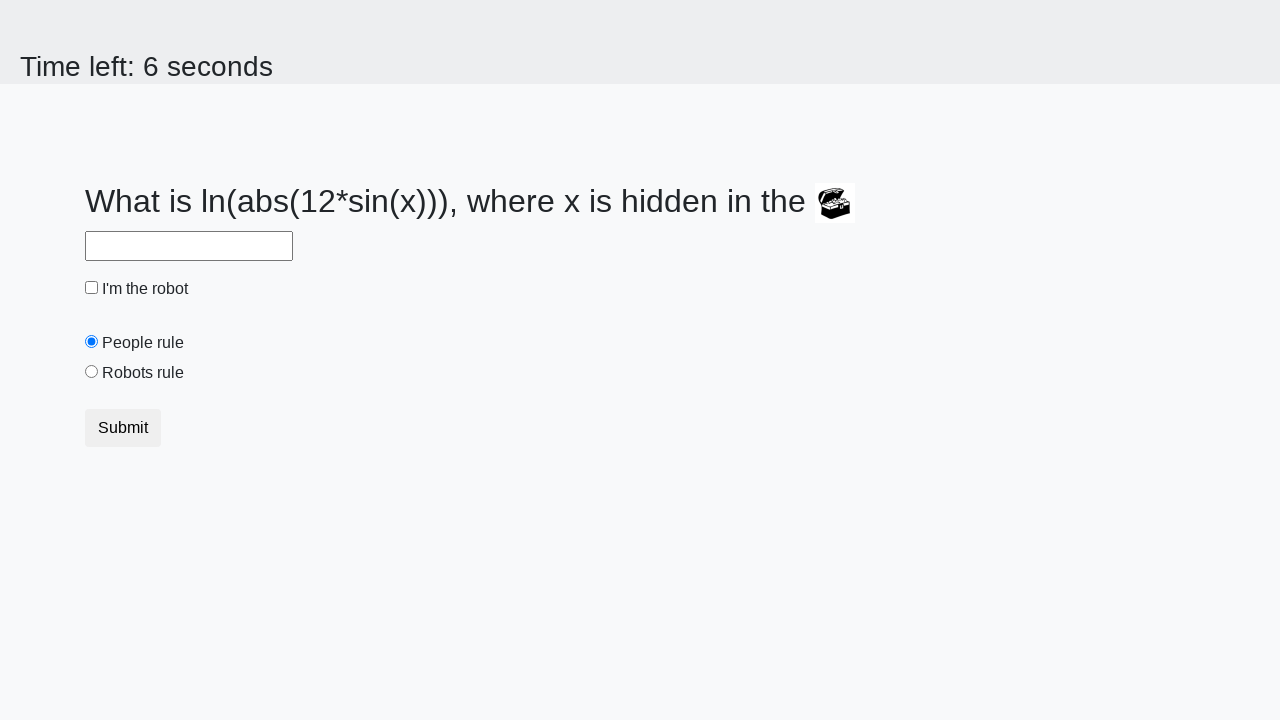

Filled answer field with calculated value: -0.8570361609157312 on #answer
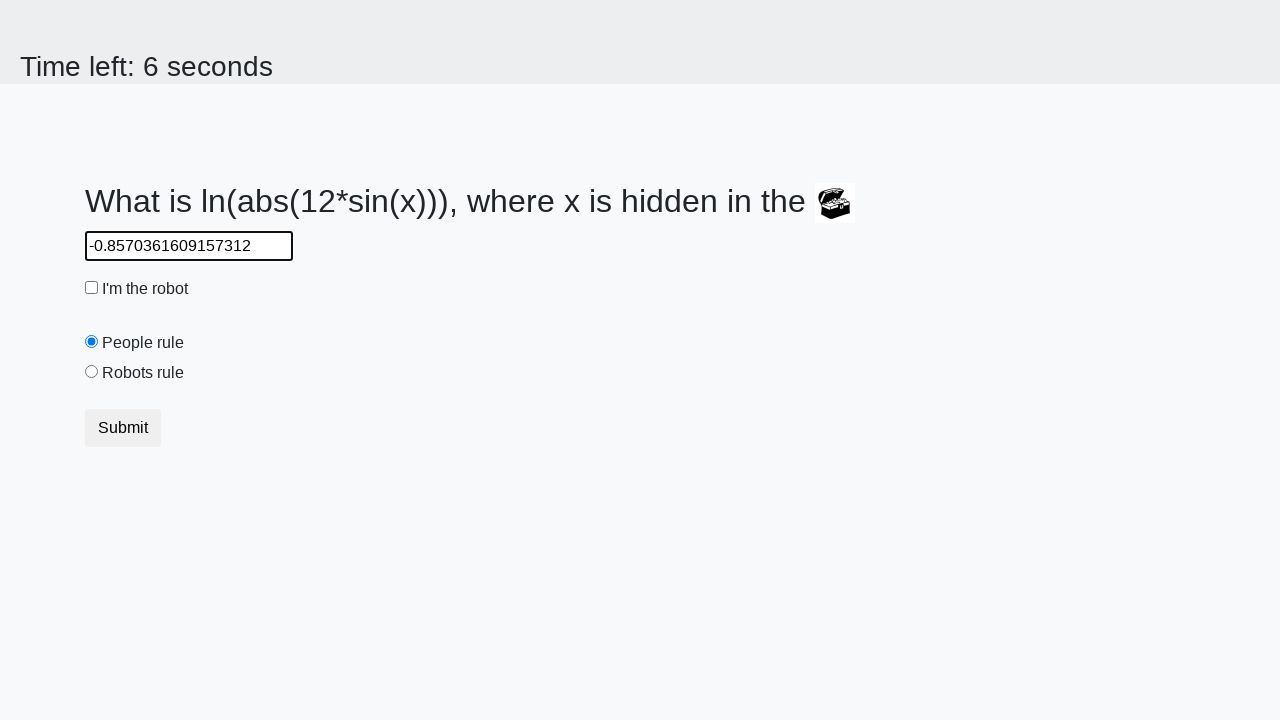

Clicked robot checkbox at (92, 288) on #robotCheckbox
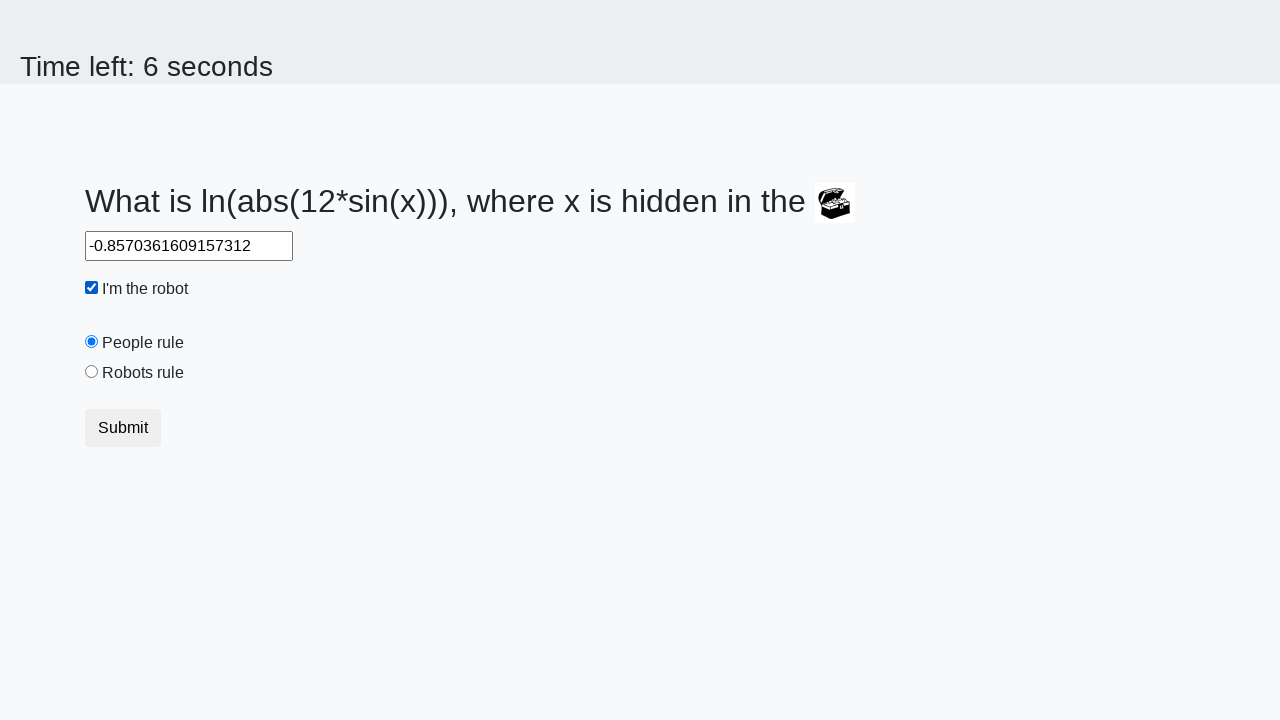

Clicked robots rule radio button at (92, 372) on #robotsRule
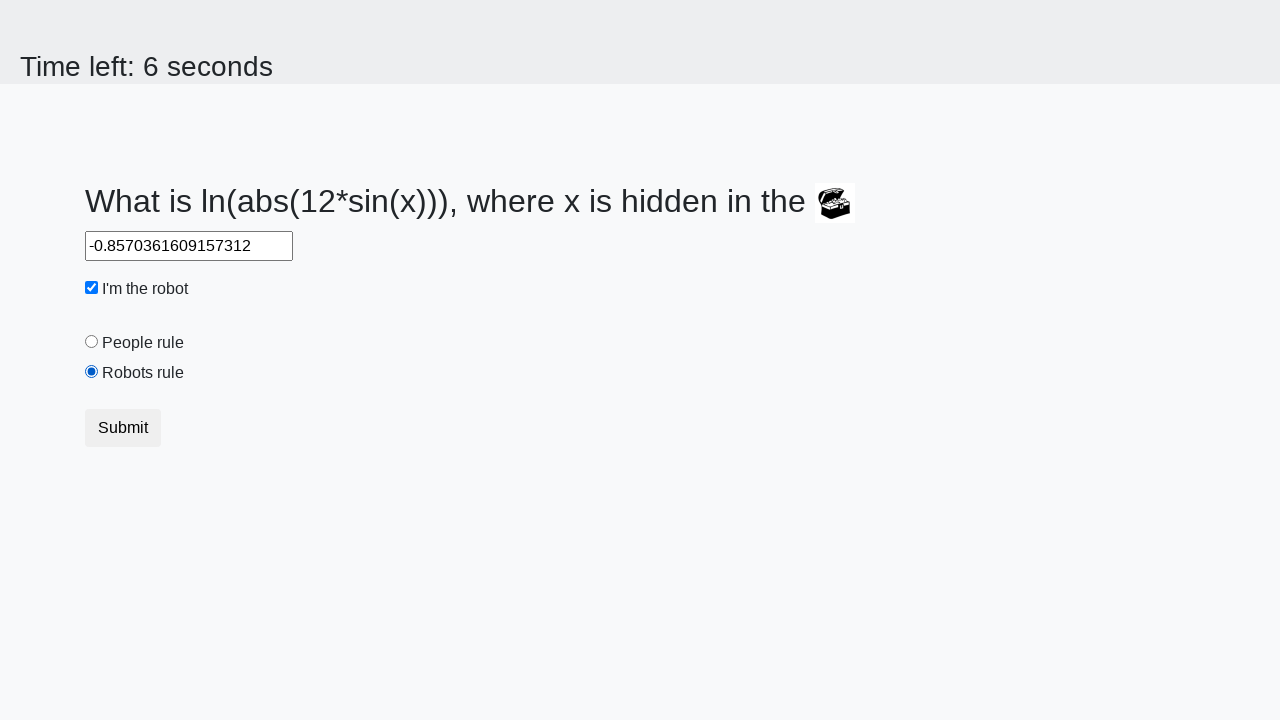

Clicked submit button at (123, 428) on button.btn
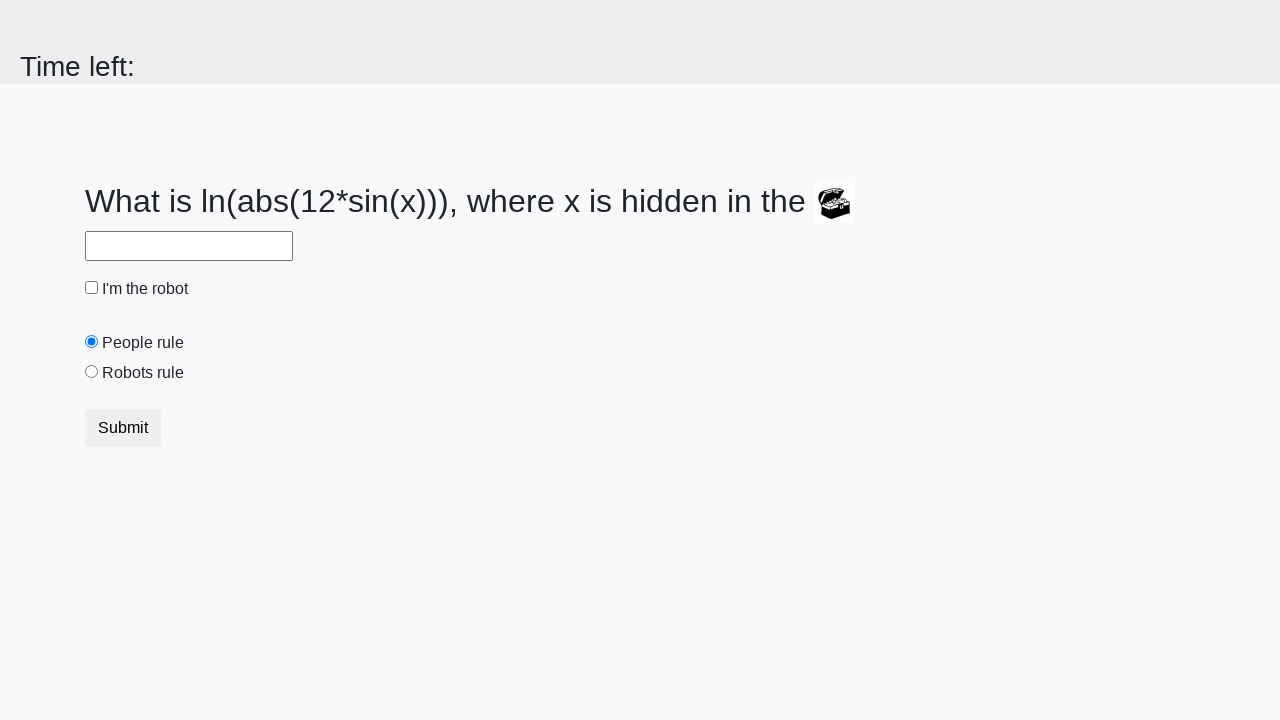

Waited 2 seconds for form submission to complete
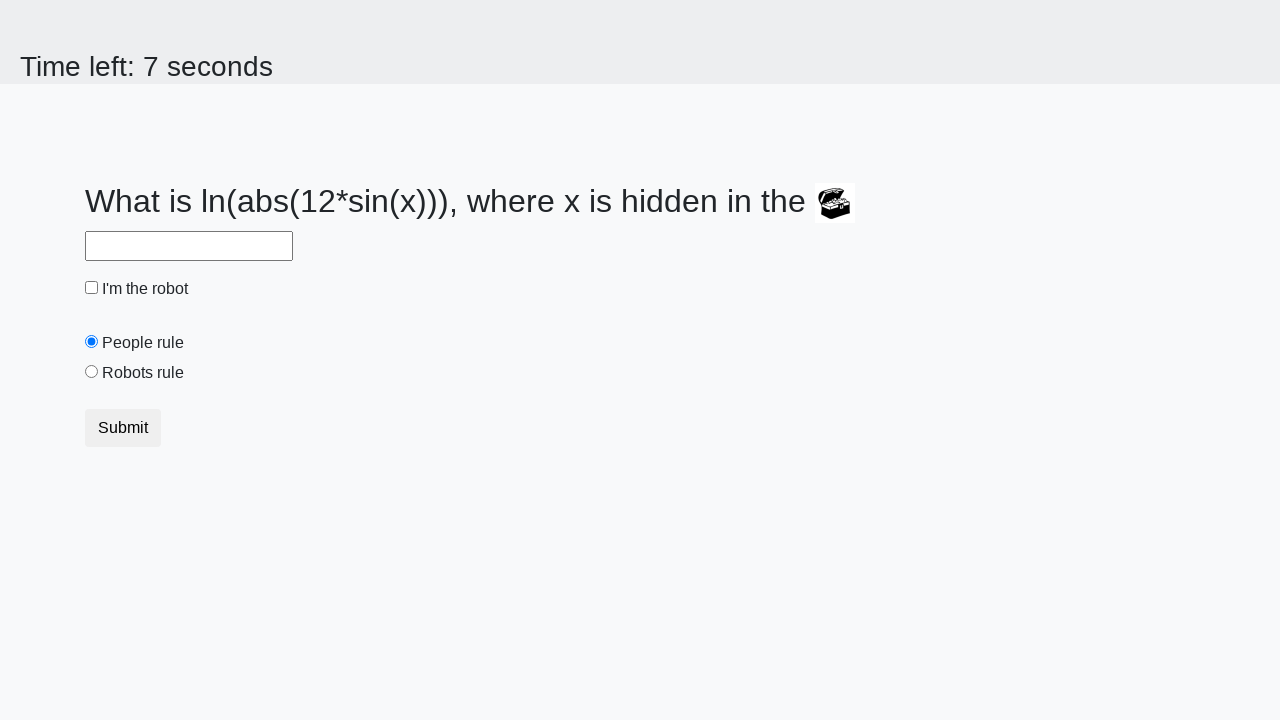

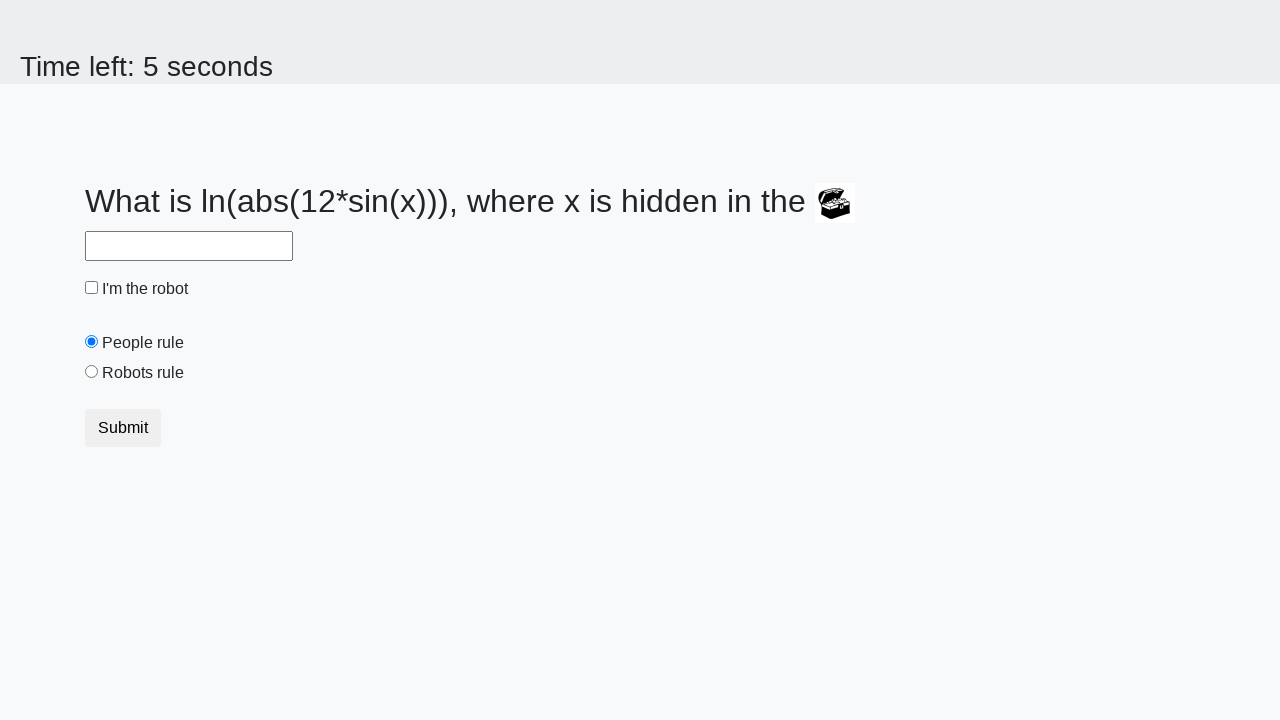